Tests CSS selector functionality by navigating through a practice website, clicking on buttons, filling a text box, and clicking a show message button

Starting URL: http://syntaxprojects.com

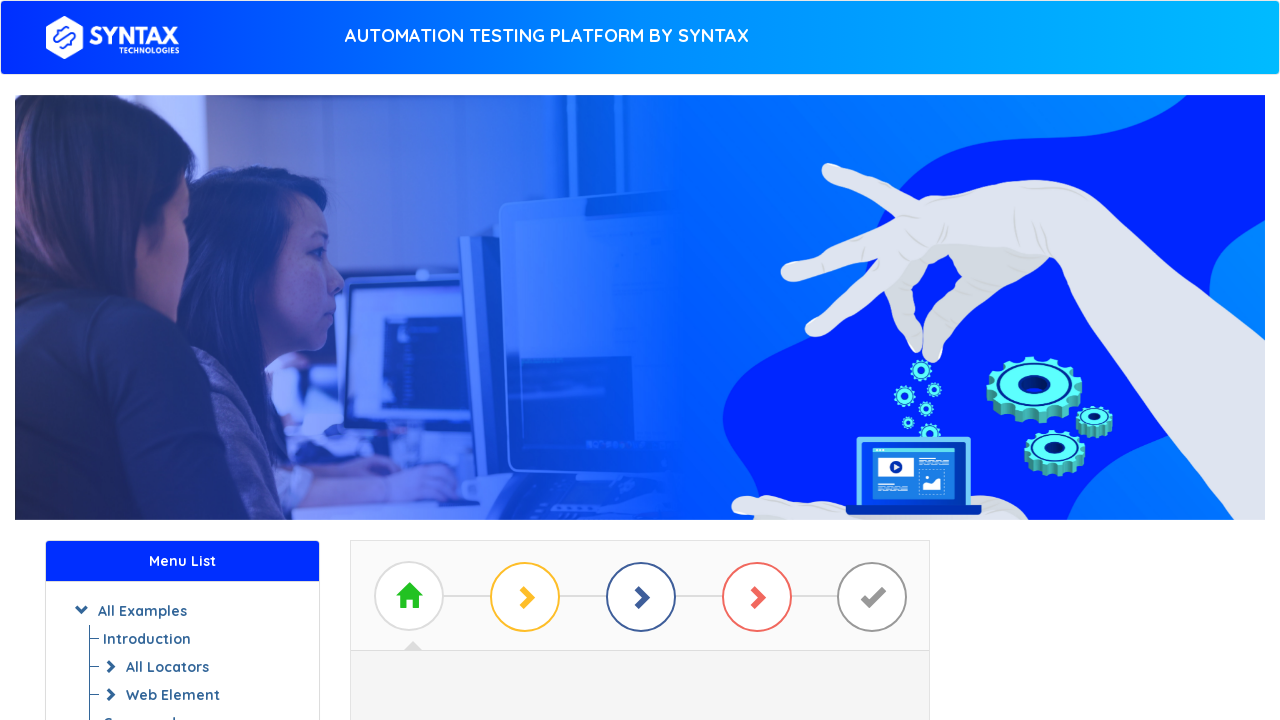

Clicked 'Start Practicing' button at (640, 372) on a#btn_basic_example
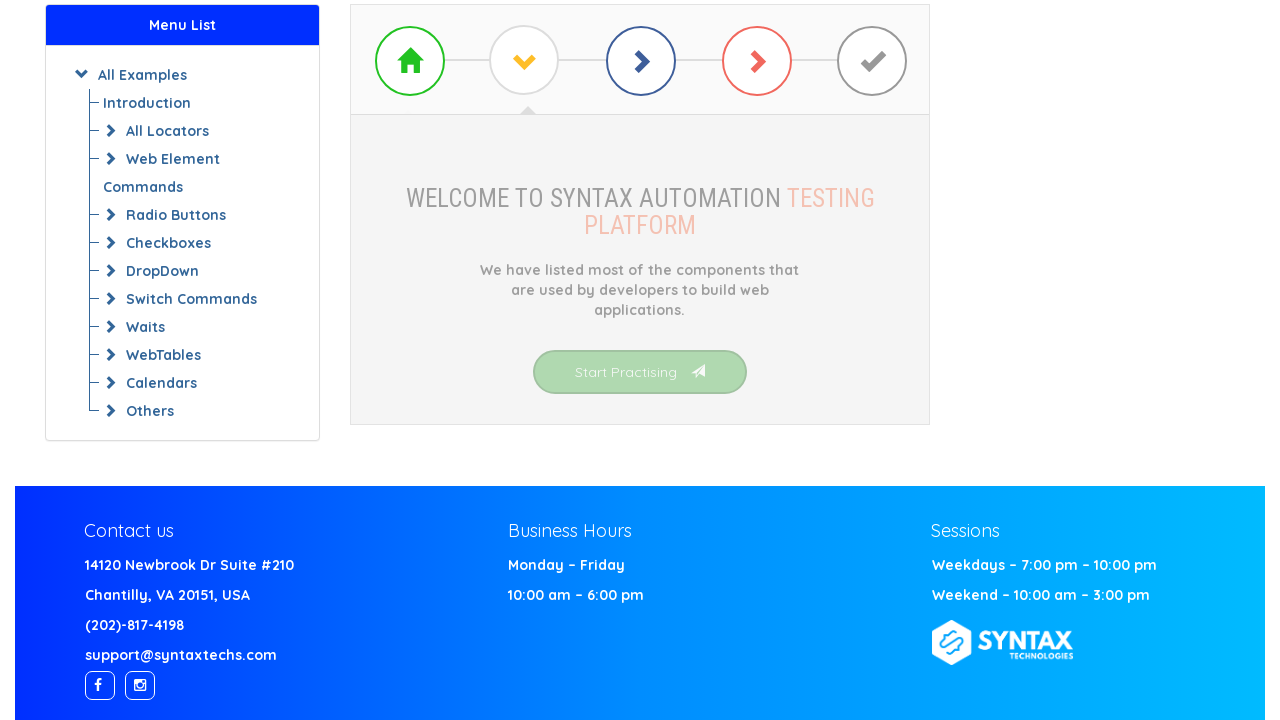

Waited for network idle after navigation
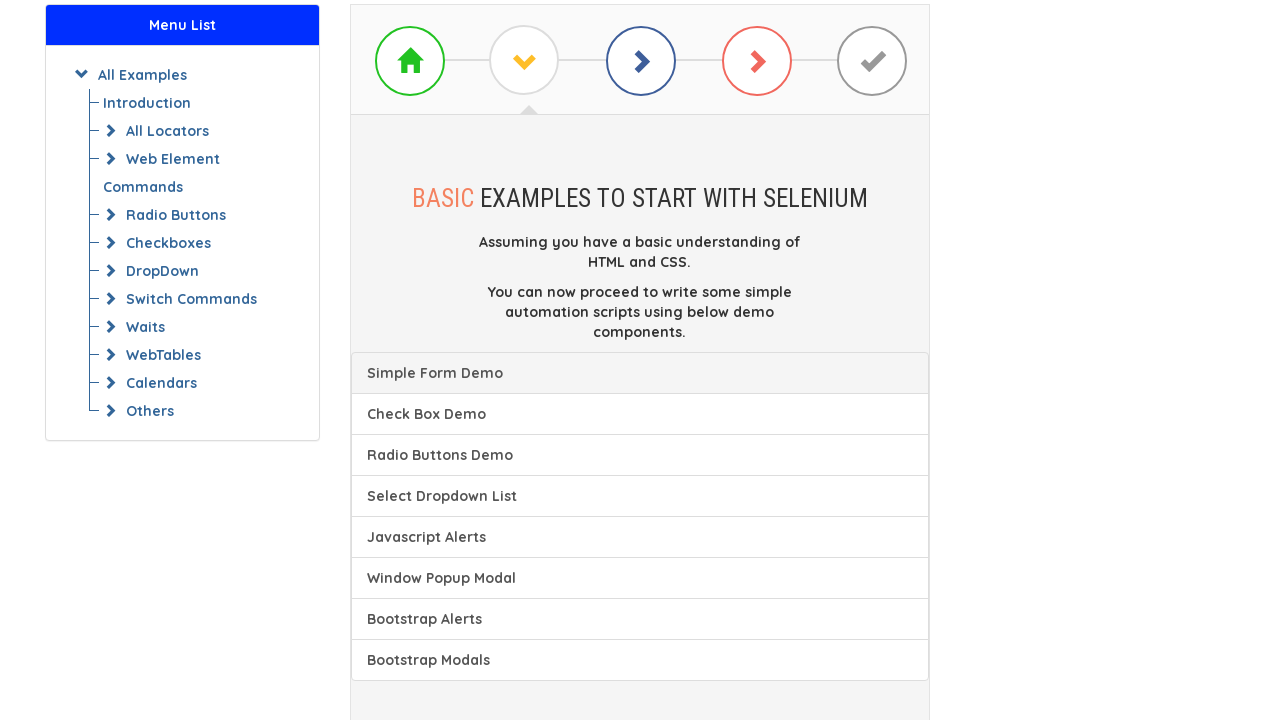

Clicked Simple Form Demo link (sibling of Check Box Demo) at (640, 373) on xpath=//a[text() = 'Check Box Demo']/preceding-sibling::a
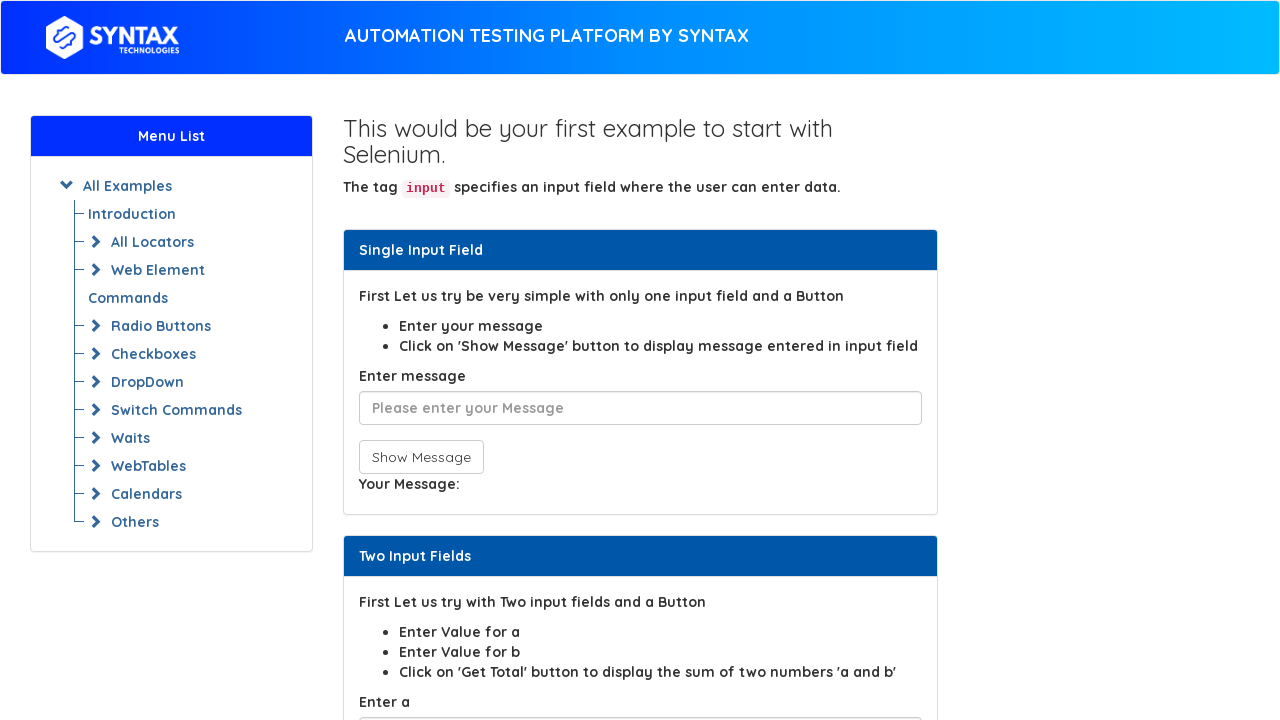

Waited for network idle after navigating to Simple Form Demo
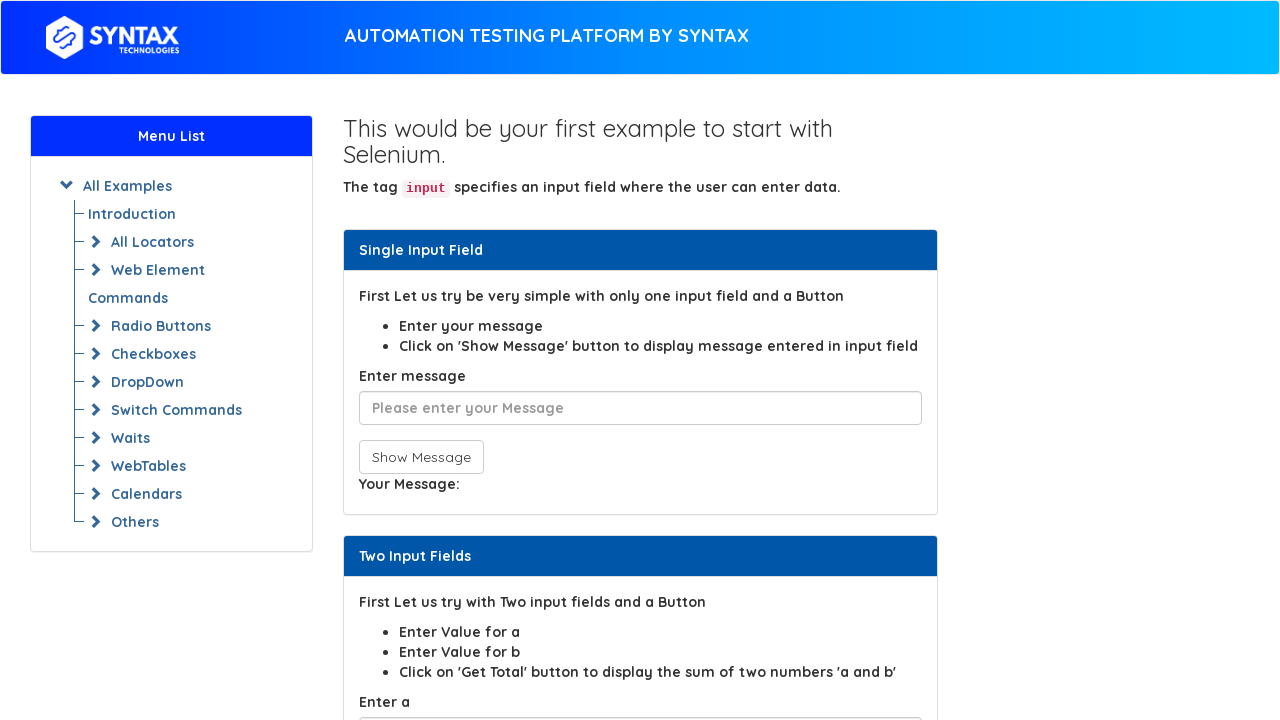

Filled text box with 'Sameer loves Absolute xpath' on input[placeholder^='Please enter']
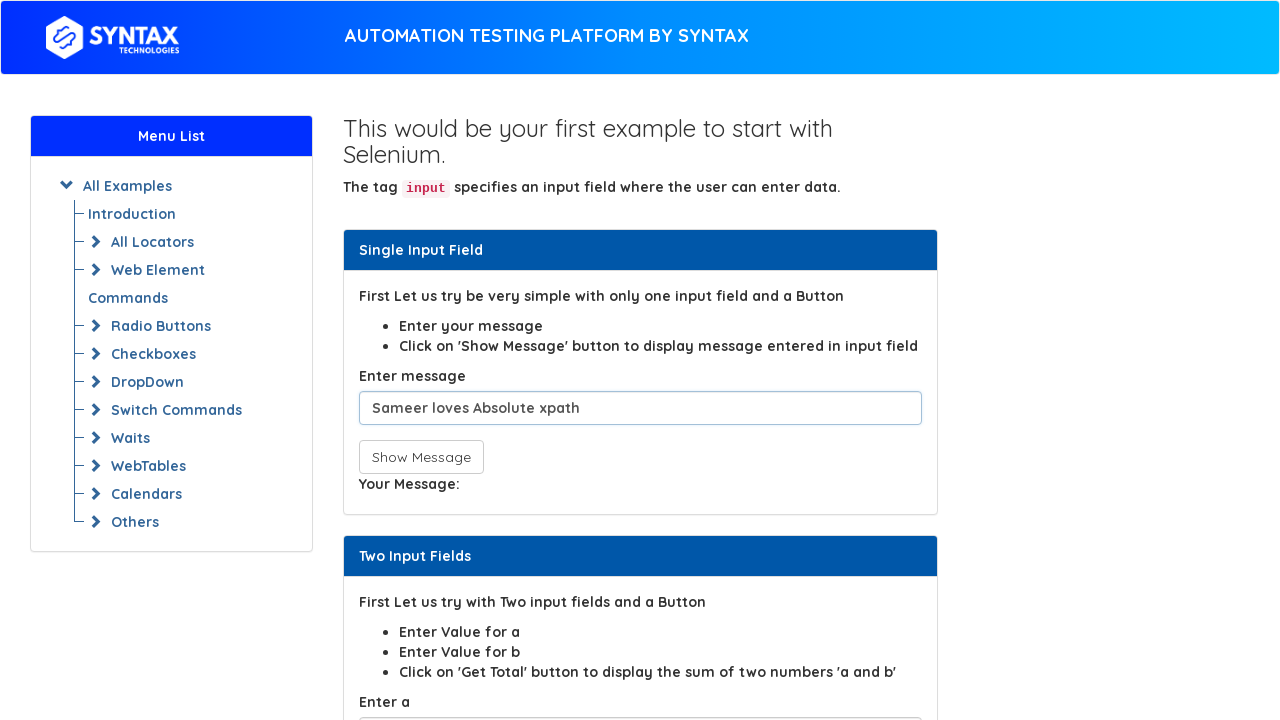

Clicked show message button at (421, 457) on button[onclick*='show']
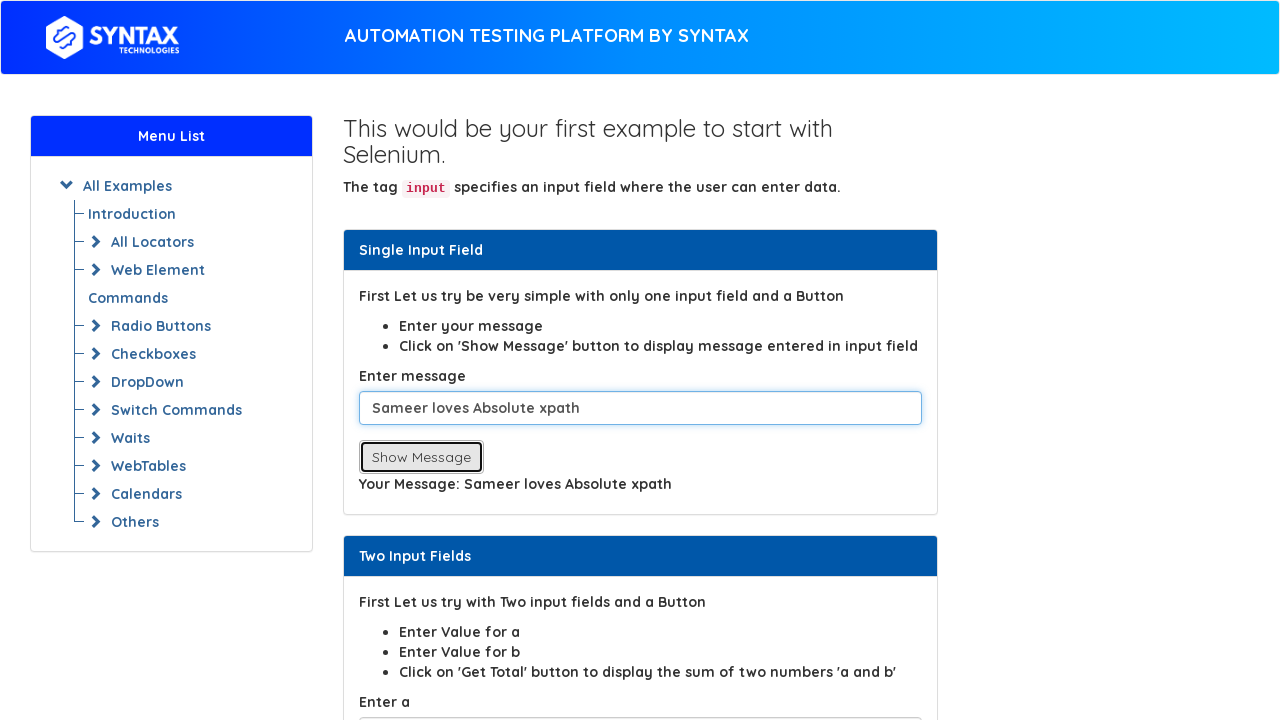

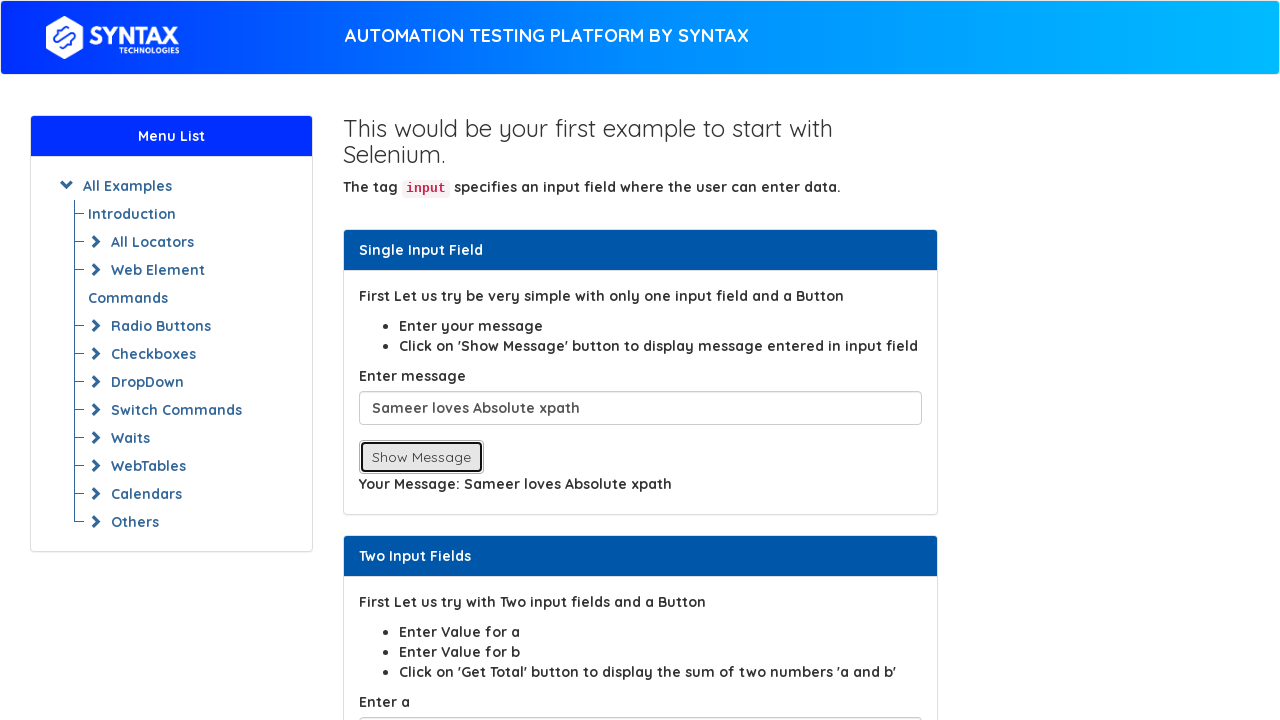